Tests browser window manipulation by maximizing, minimizing, and setting specific window dimensions, then refreshing the page

Starting URL: https://www.godaddy.com/

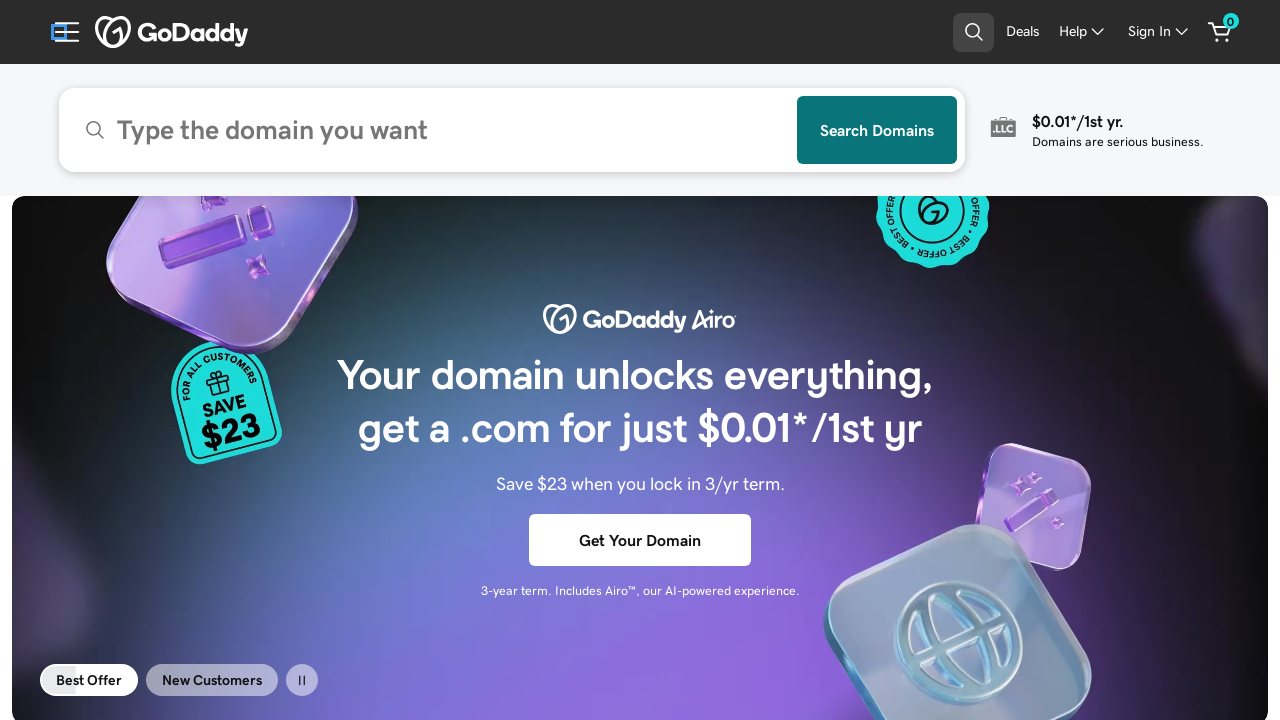

Set viewport size to 1920x1080
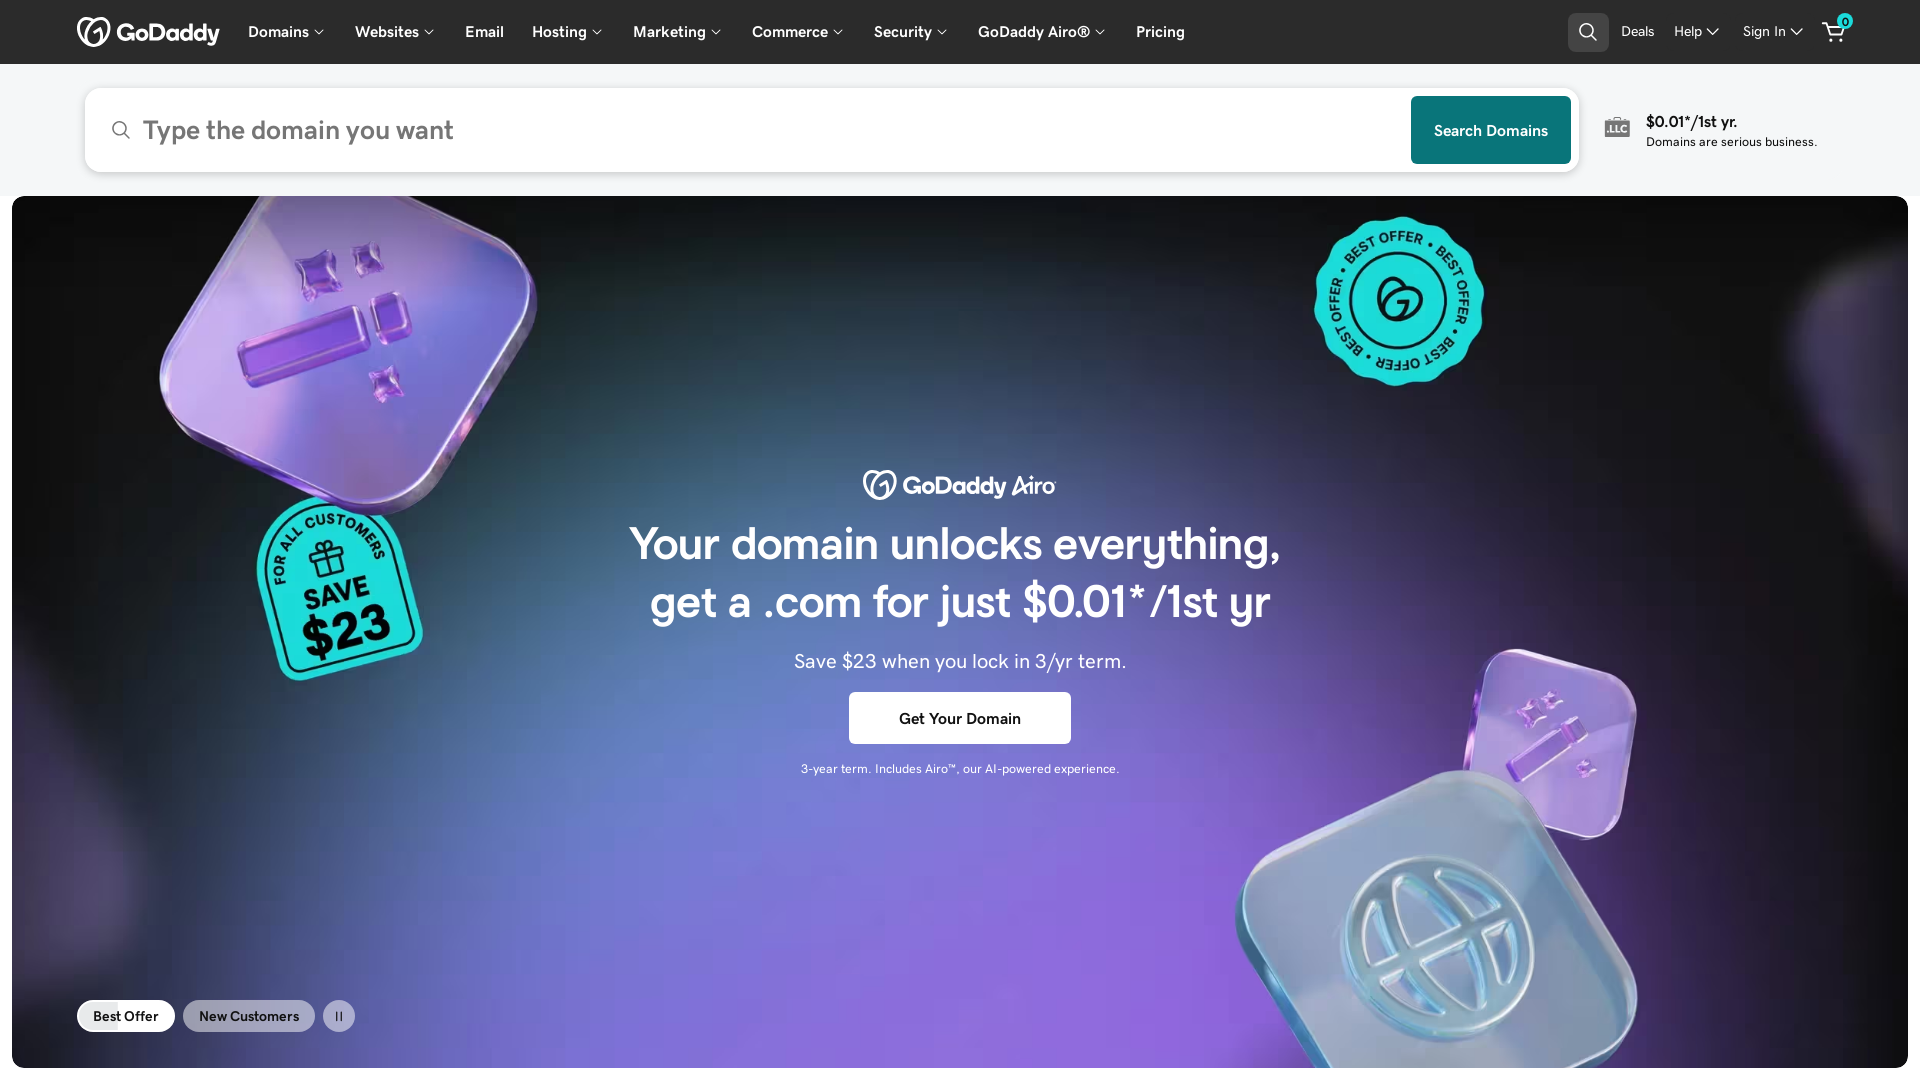

Refreshed the page
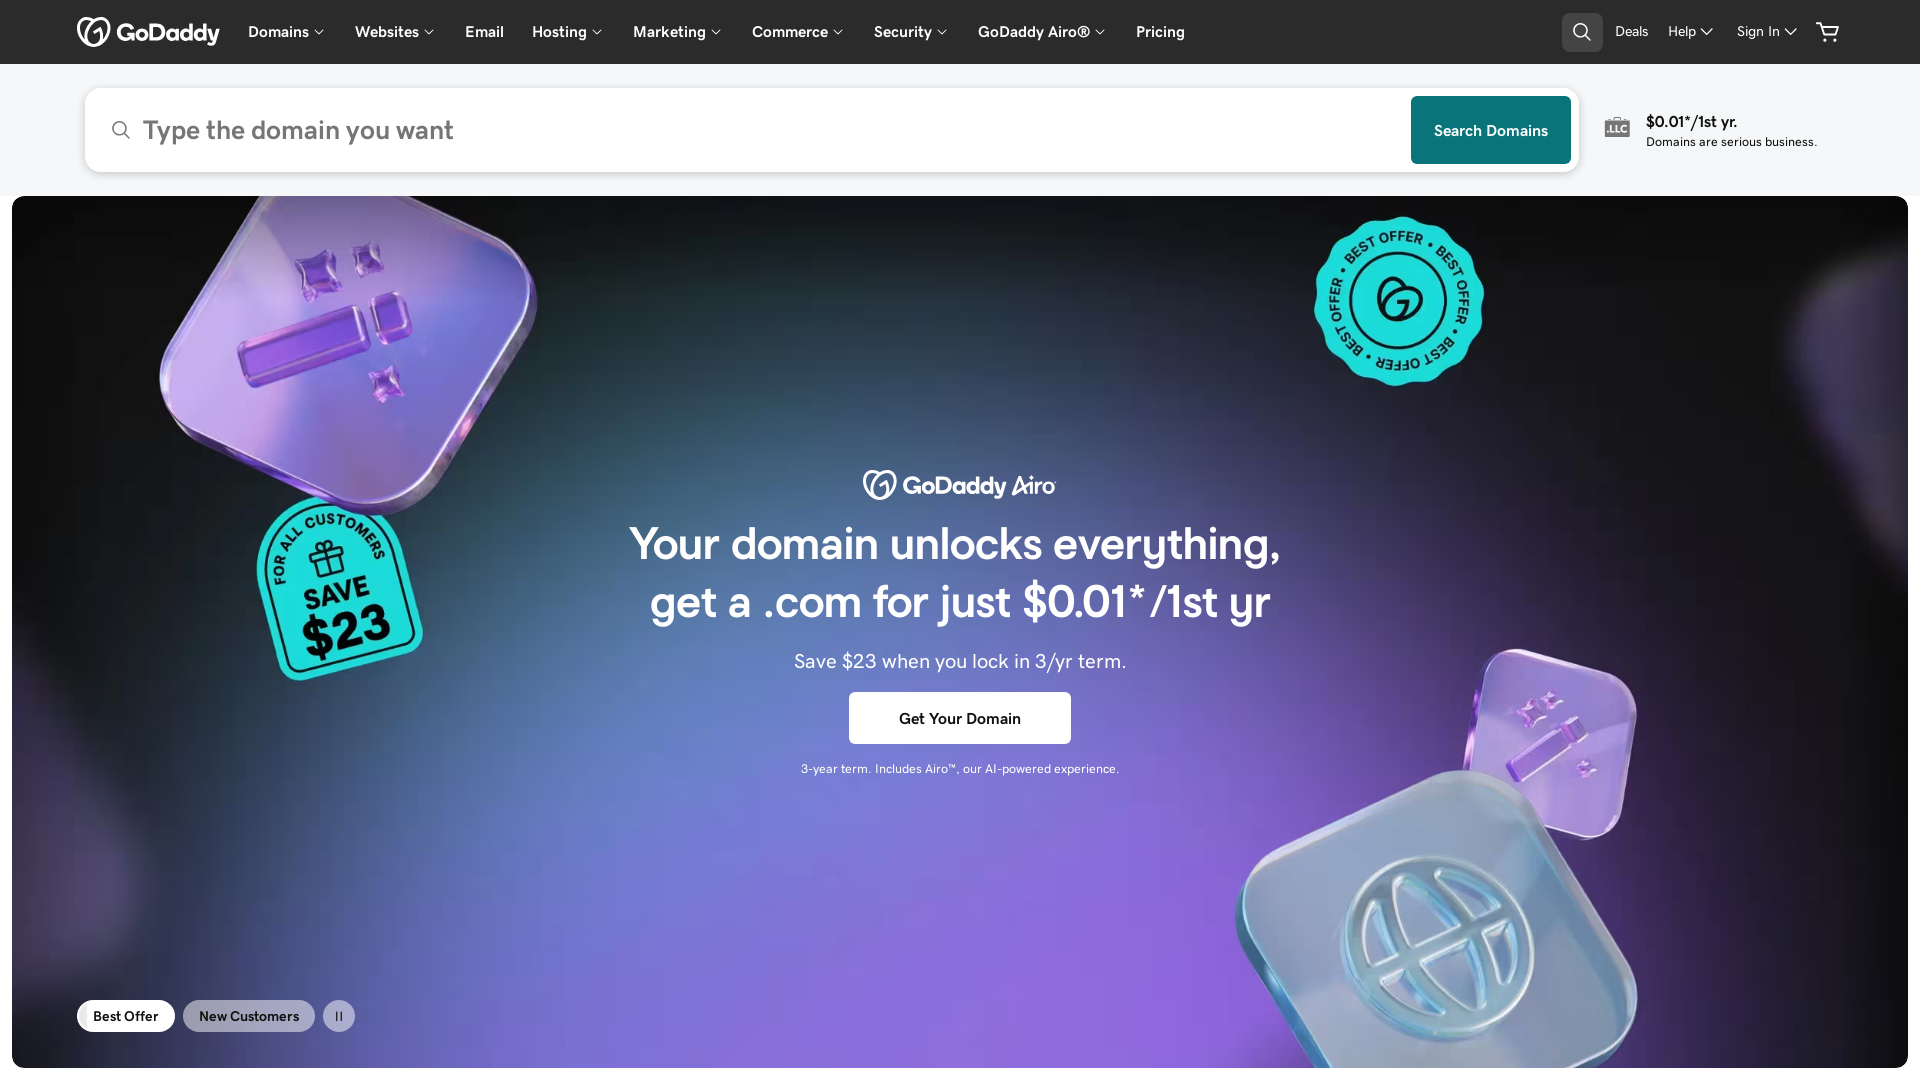

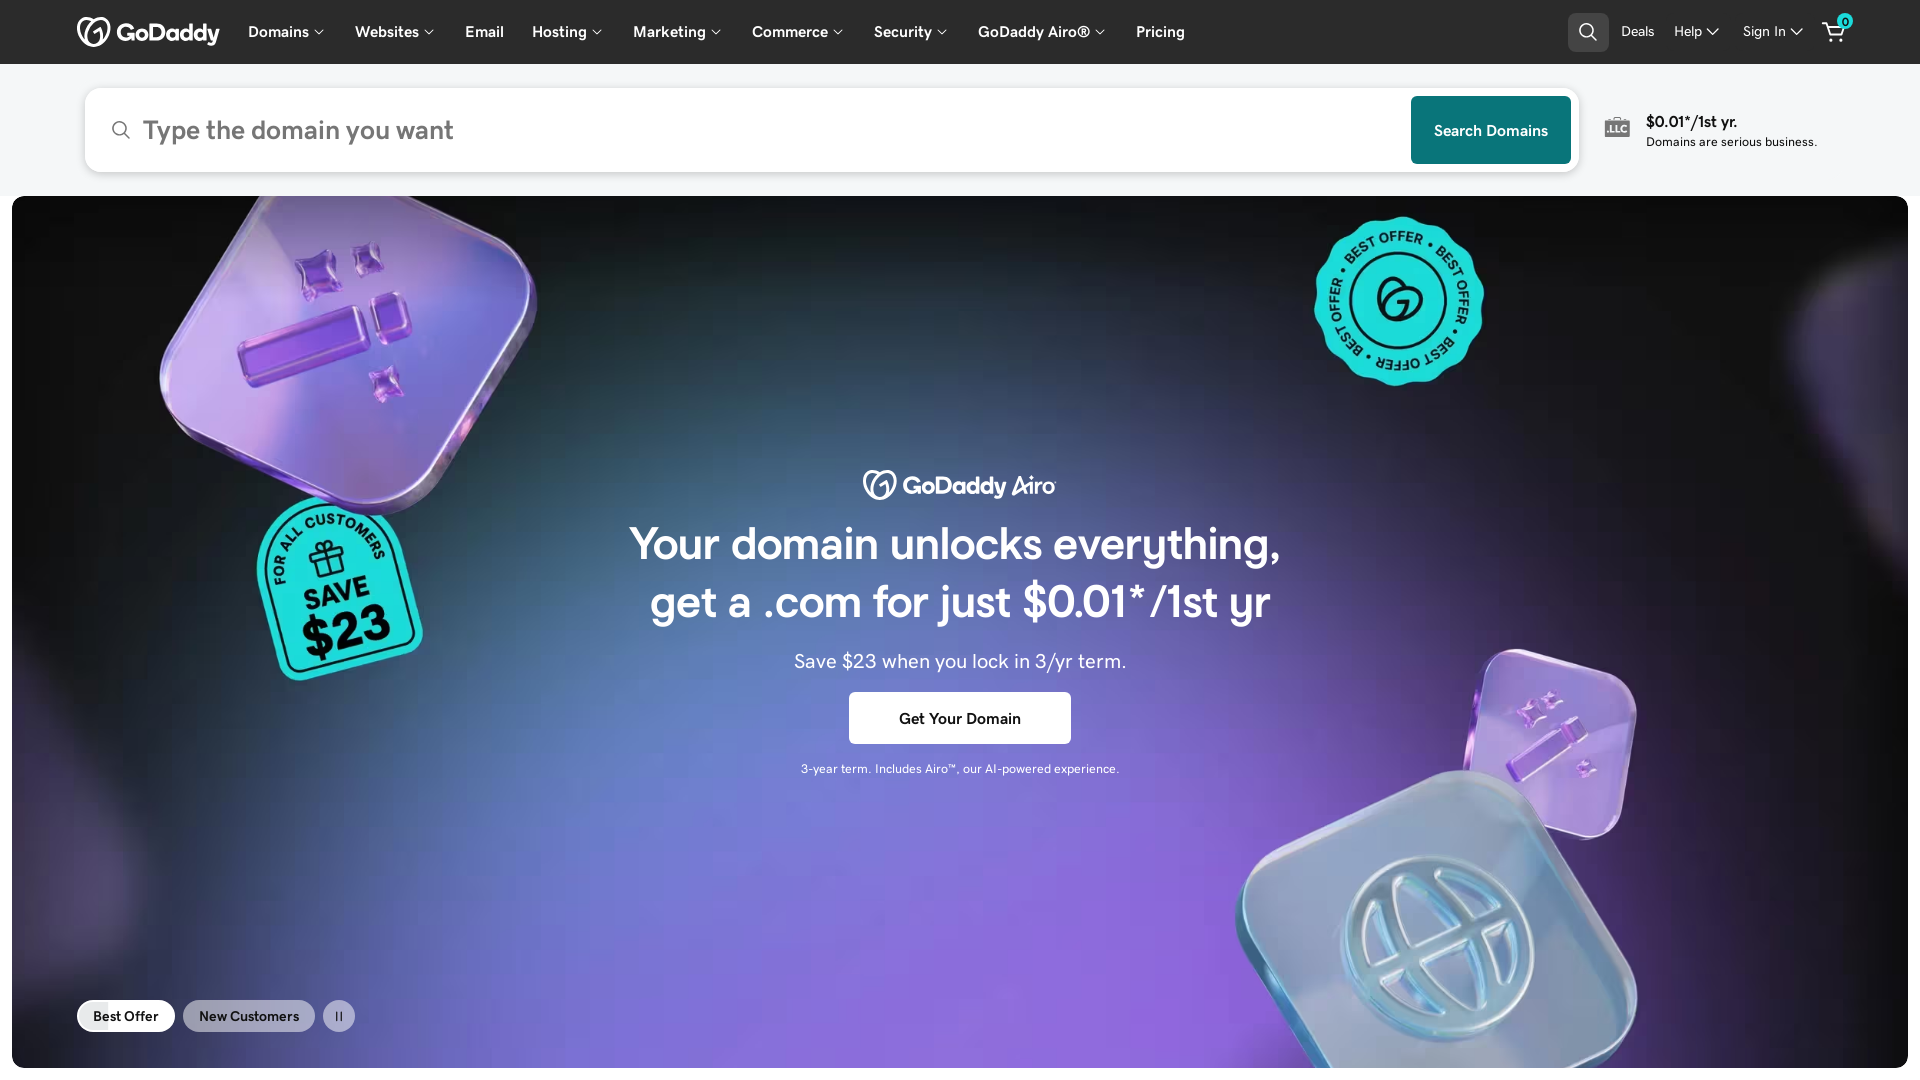